Tests filling, clearing and refilling the author name field in the review form

Starting URL: https://keybooks.ro/shop/cooking-with-love/

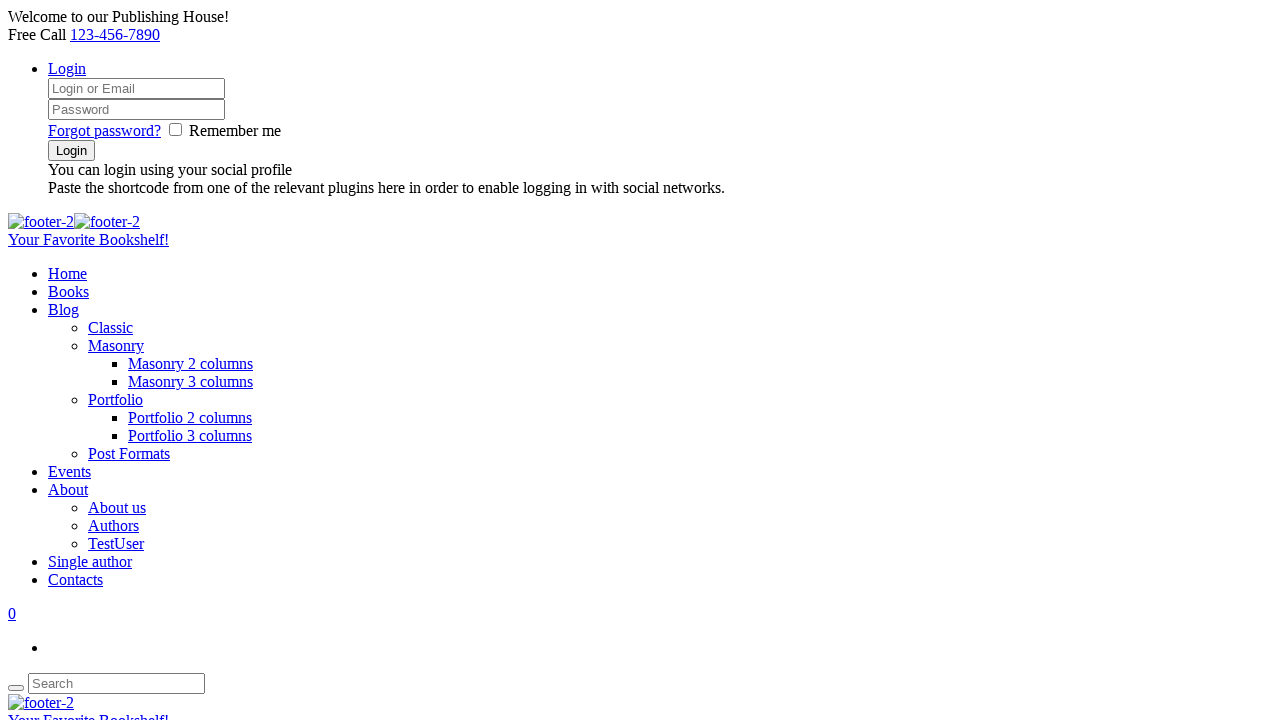

Filled author name field with 'Test Ceva' on input[name='author']
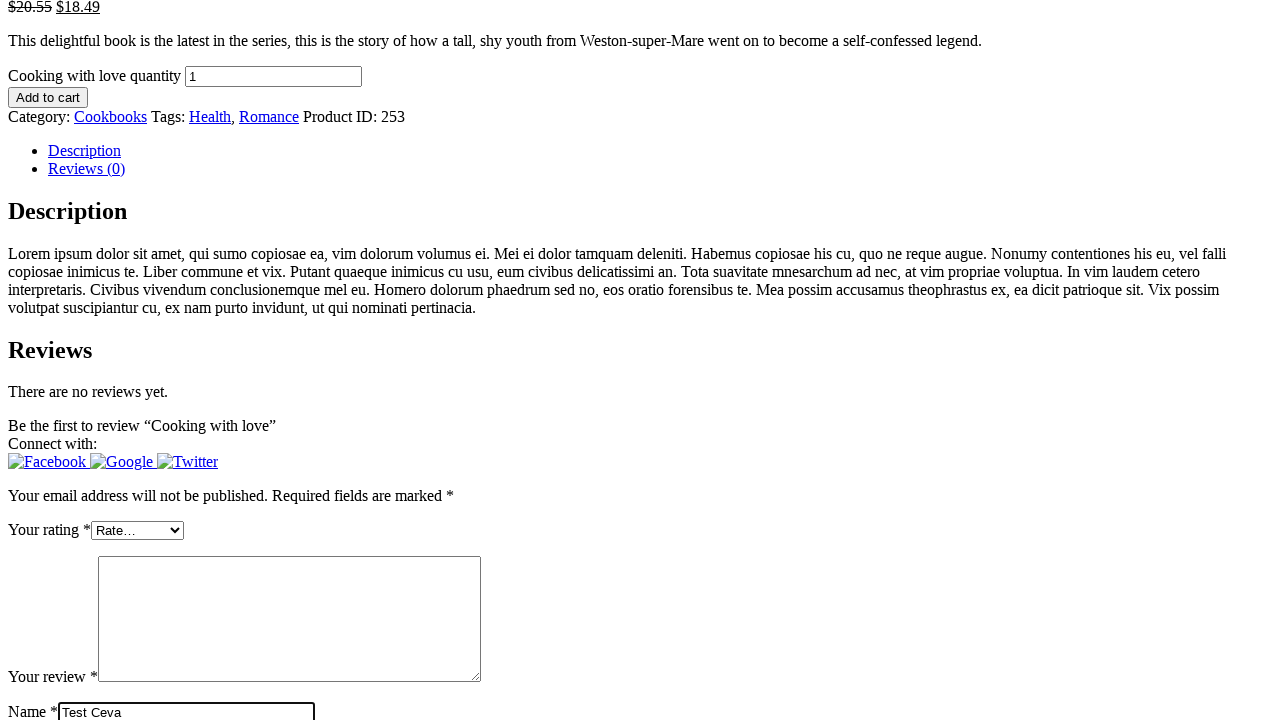

Cleared author name field on input[name='author']
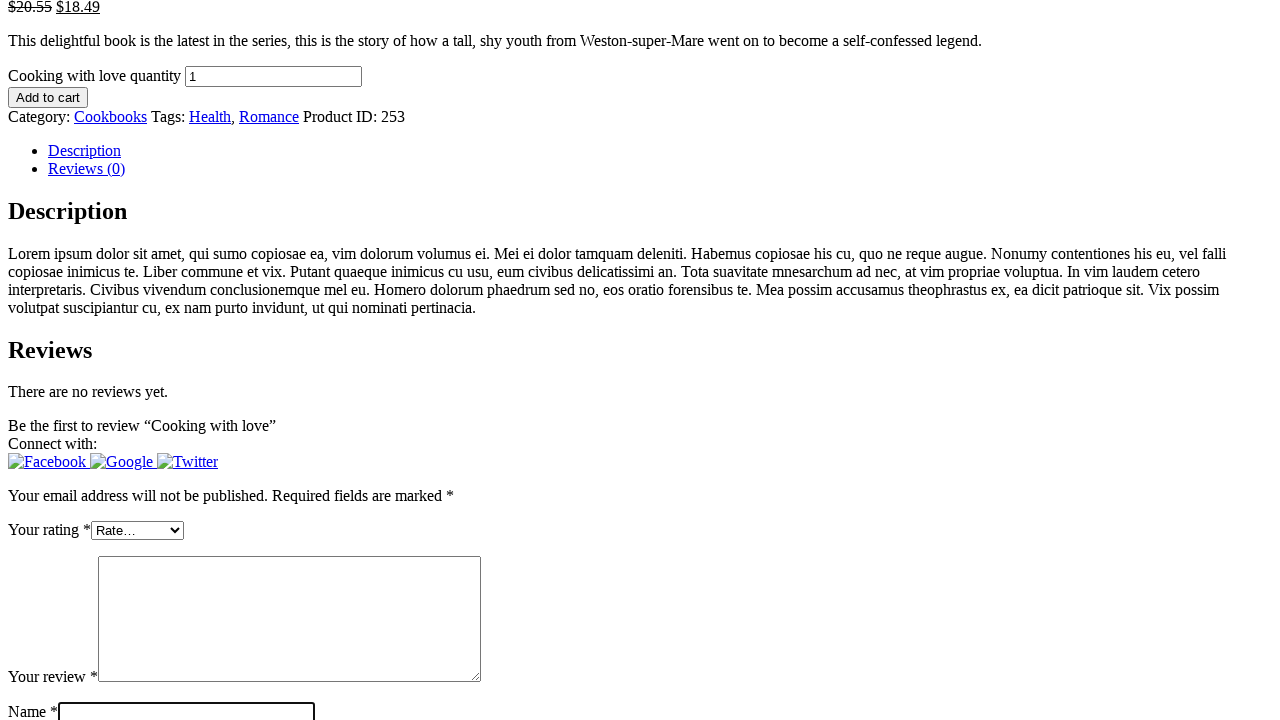

Filled author name field with 'Jhonny Bravo' on input[name='author']
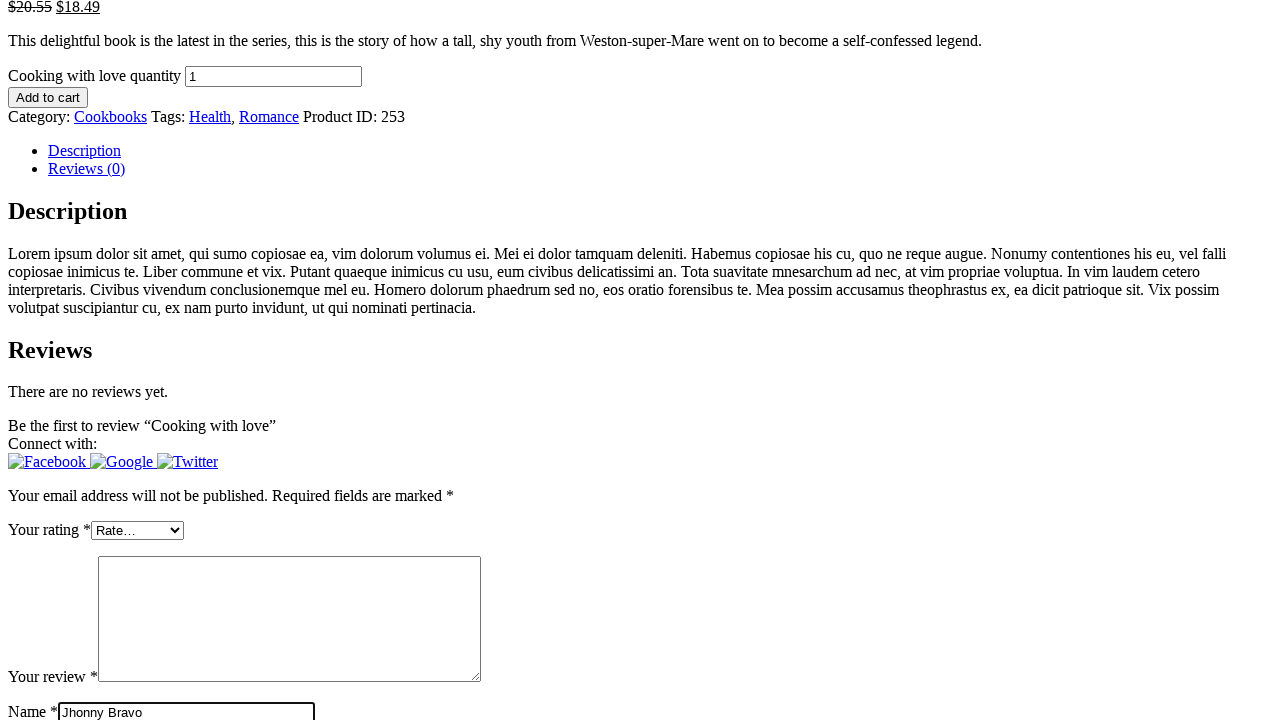

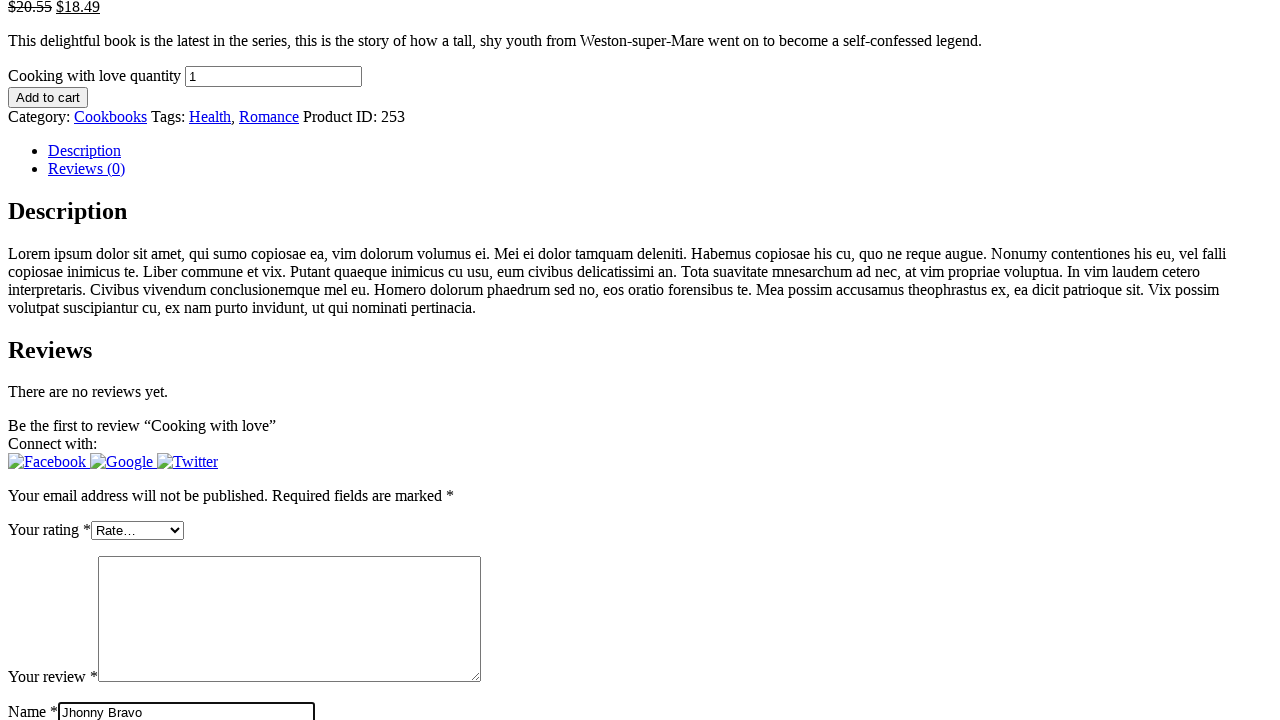